Tests closing a modal window that appears on page load

Starting URL: http://the-internet.herokuapp.com/entry_ad

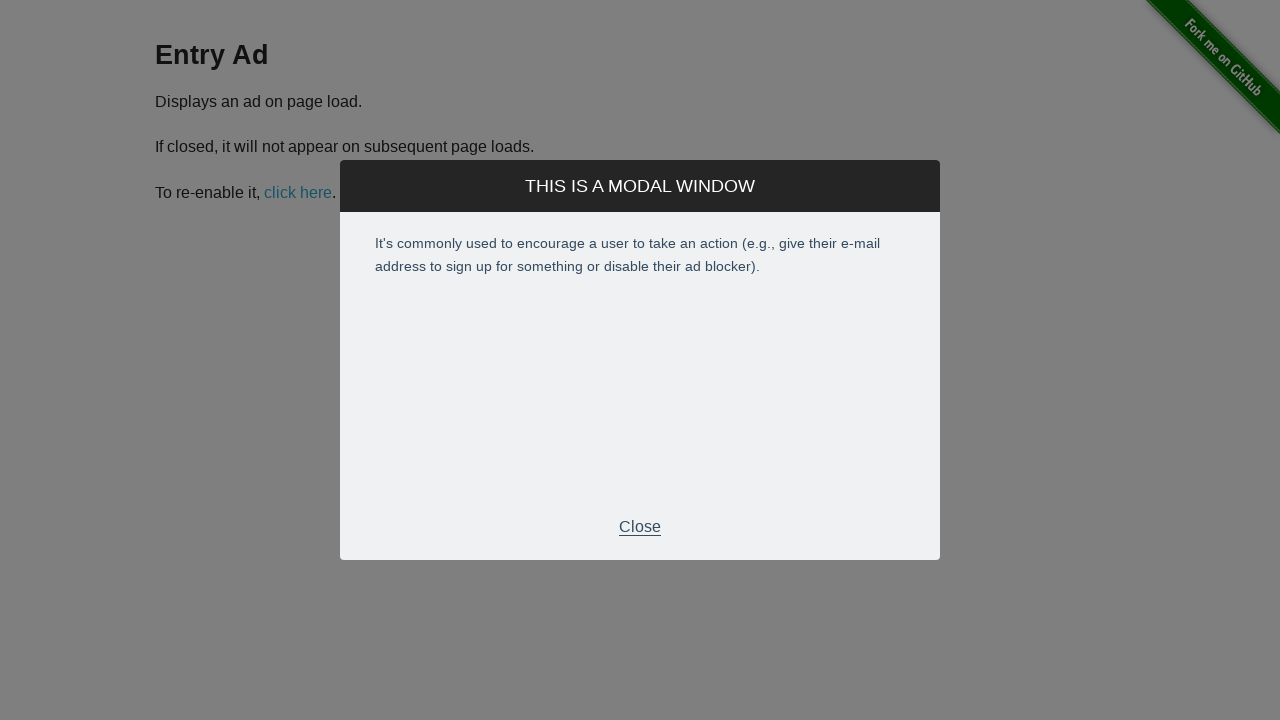

Navigated to entry_ad page
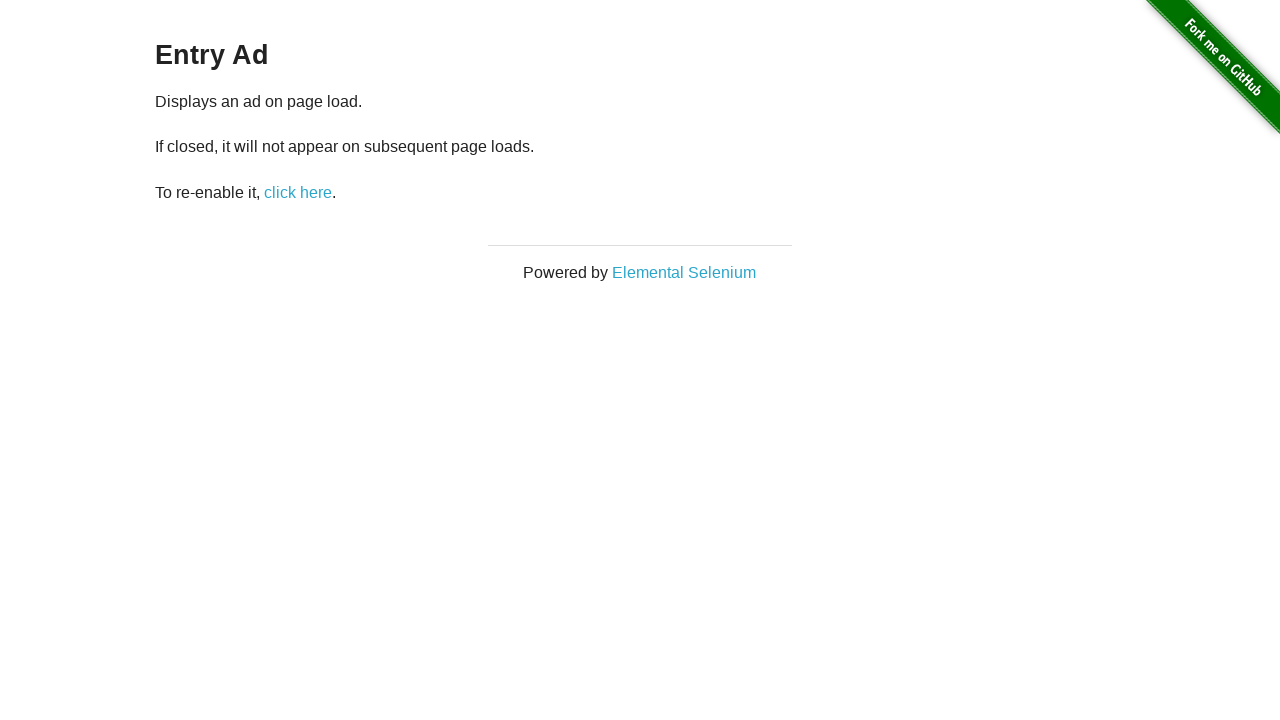

Modal window appeared on page load
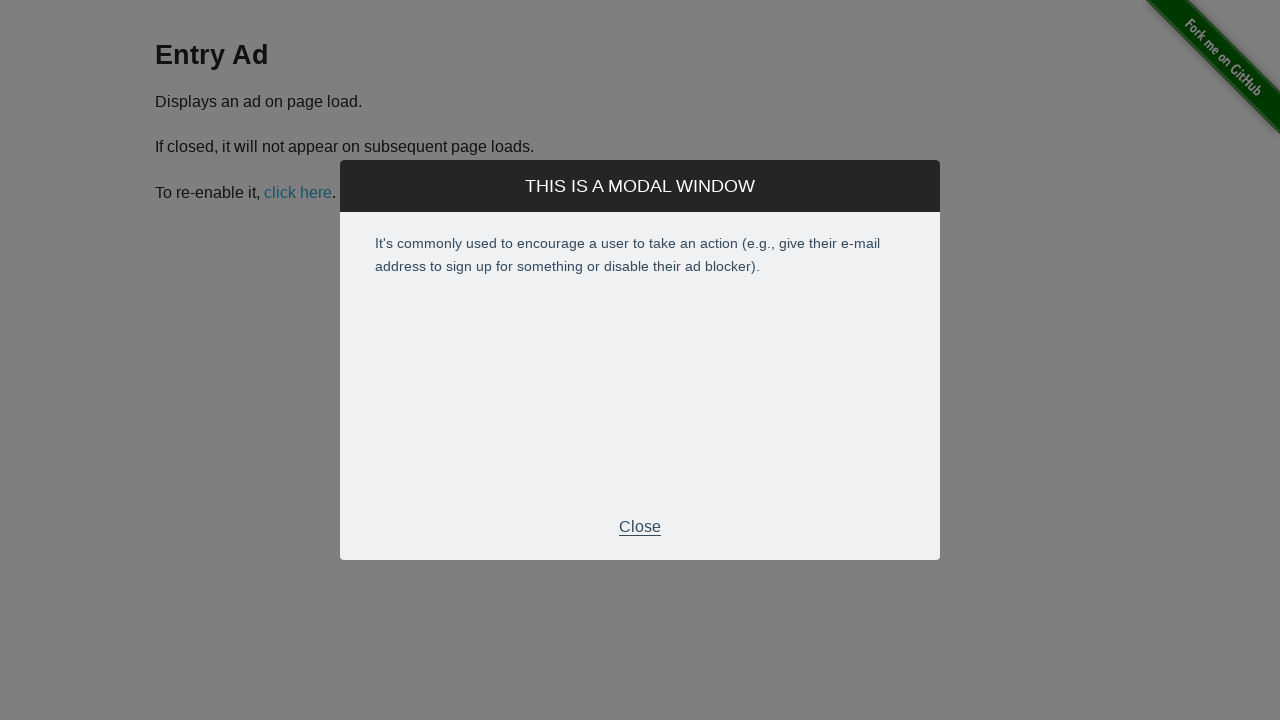

Clicked close button in modal footer to dismiss the modal at (640, 527) on .modal-footer
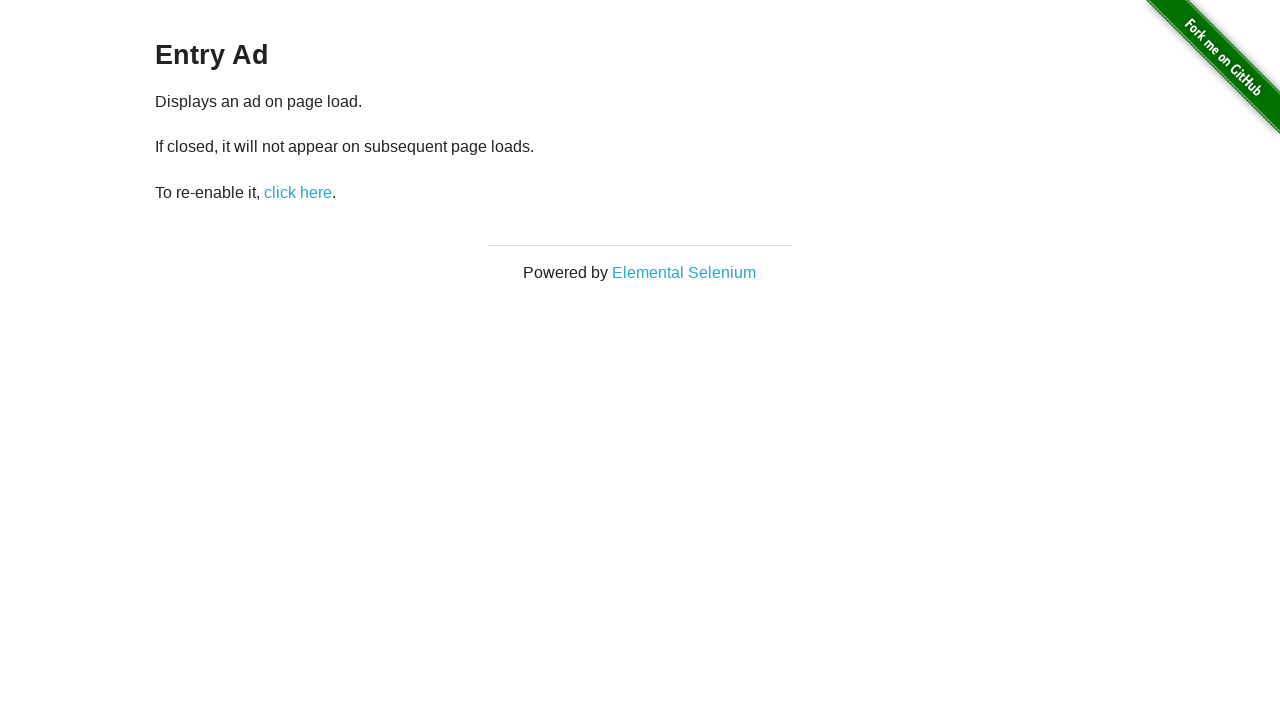

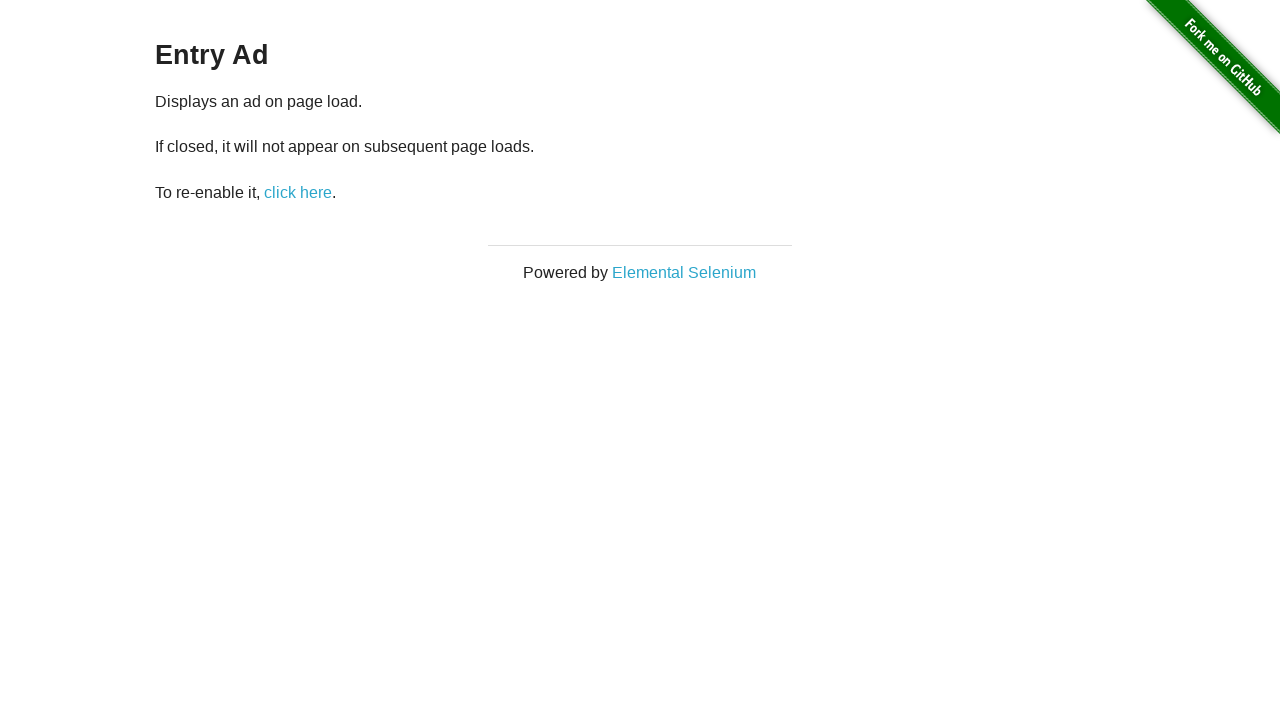